Tests multi-select with Ctrl key by clicking on non-consecutive items (1, 3, 5, 7, 8, 9) while holding Ctrl

Starting URL: http://jqueryui.com/resources/demos/selectable/display-grid.html

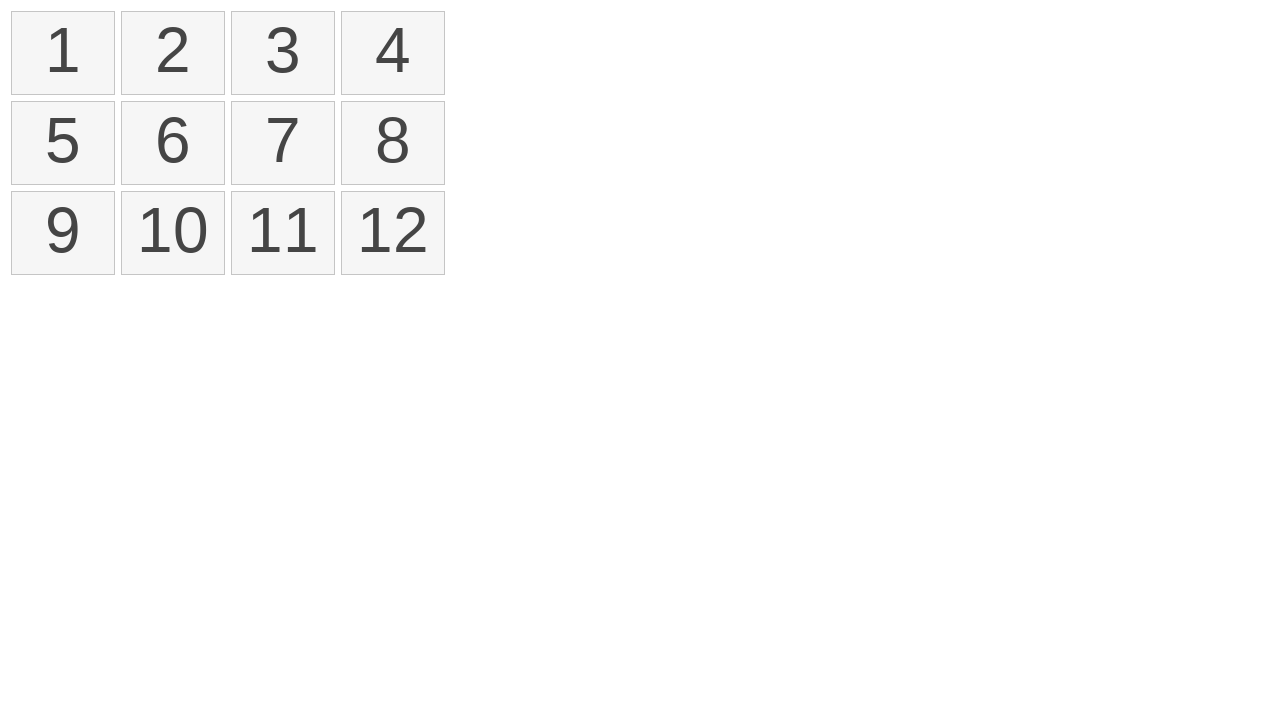

Waited for selectable grid to load
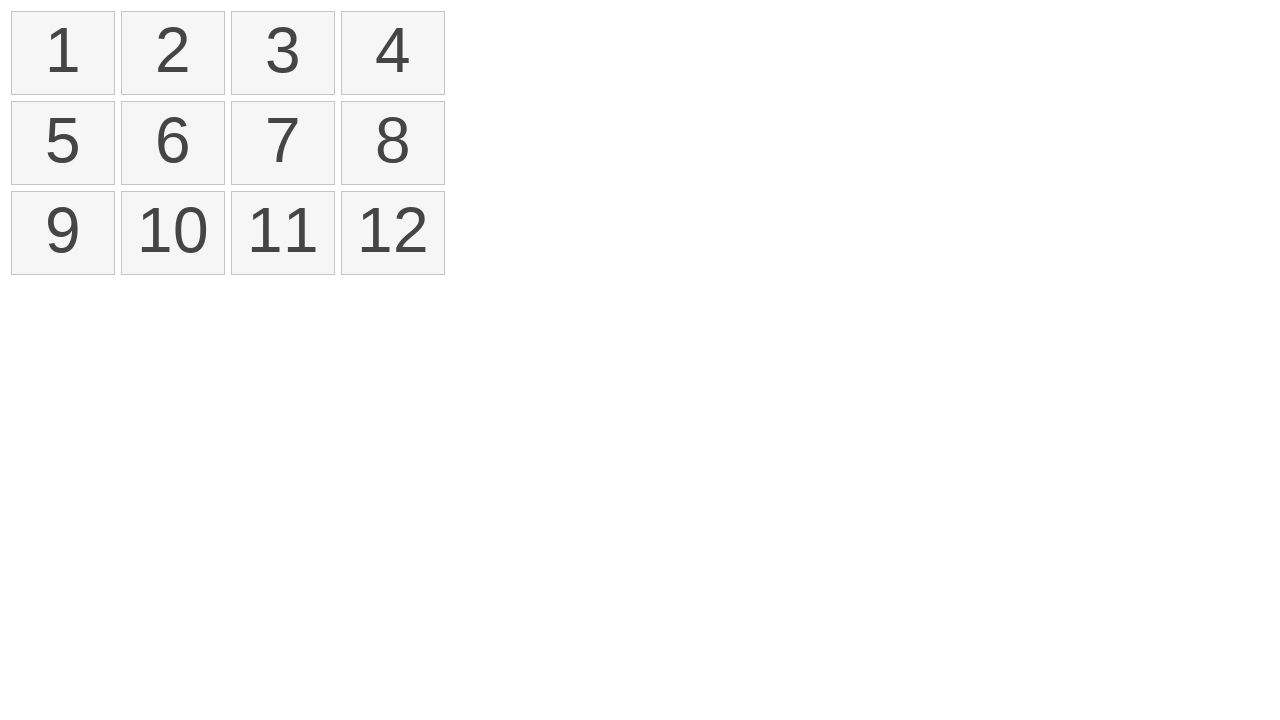

Pressed Control key down
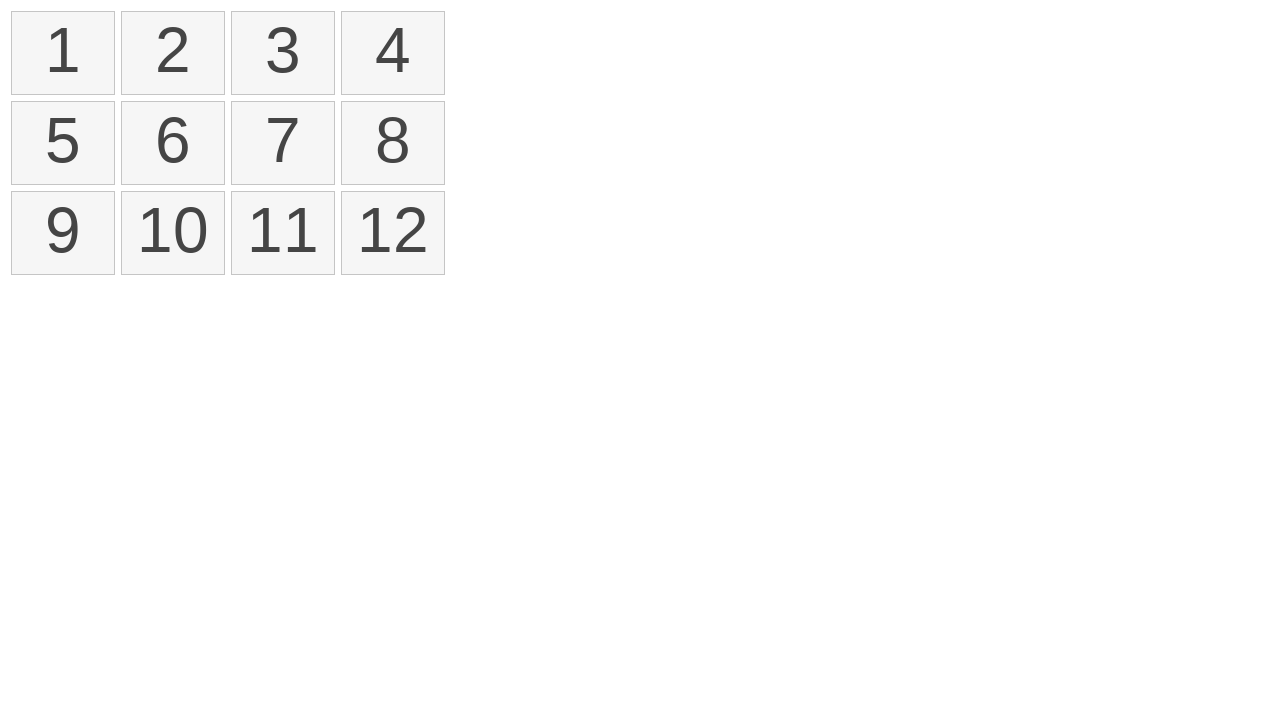

Clicked item 1 while holding Ctrl at (63, 53) on xpath=//ol[@id='selectable']/li >> nth=0
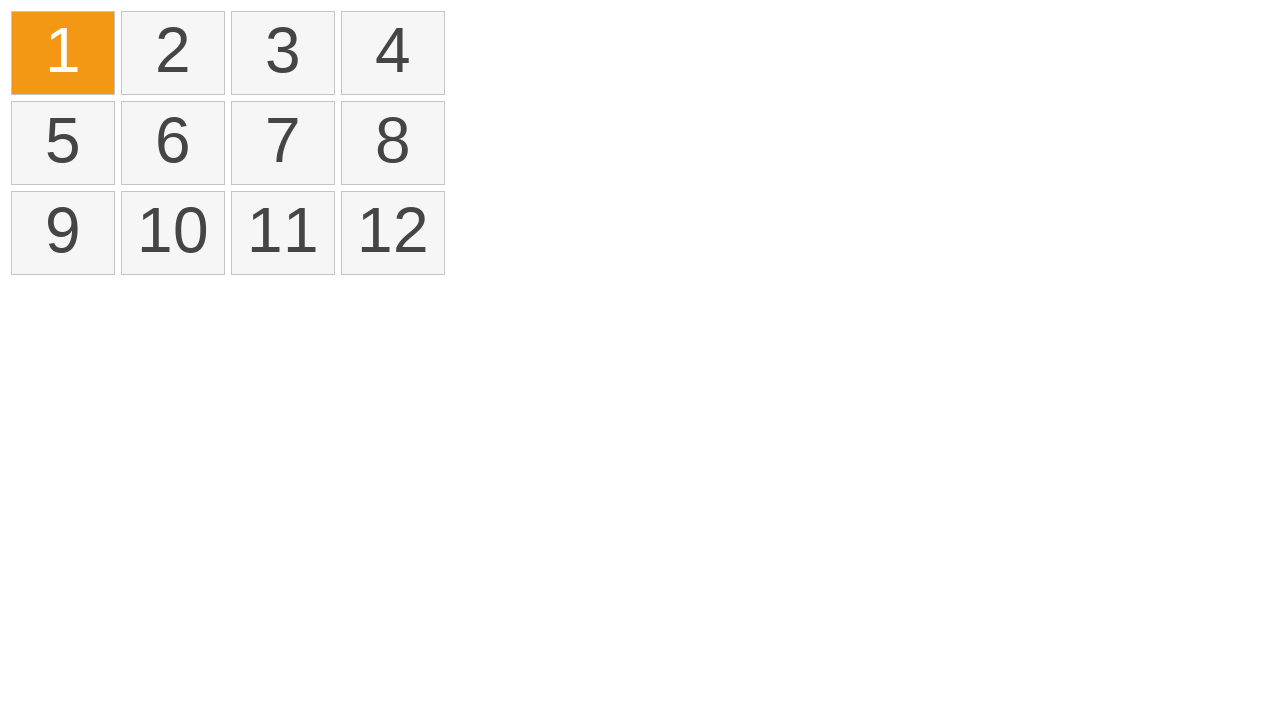

Clicked item 3 while holding Ctrl at (283, 53) on xpath=//ol[@id='selectable']/li >> nth=2
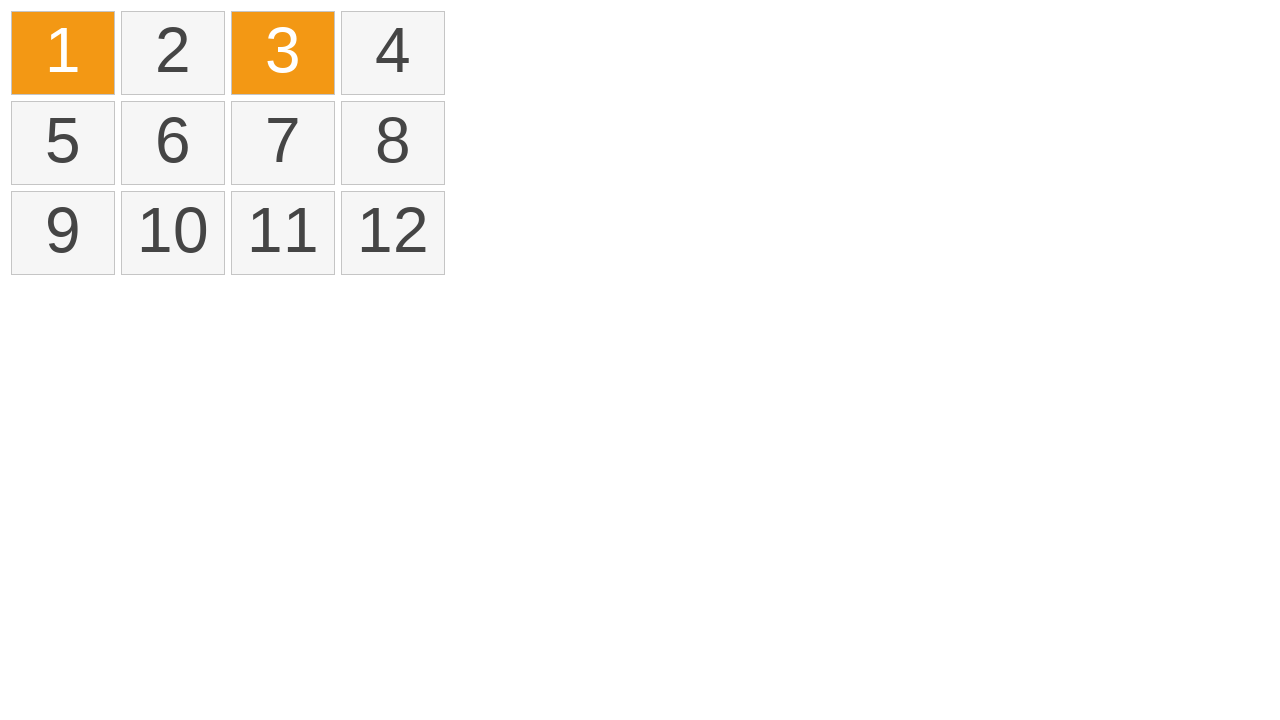

Clicked item 5 while holding Ctrl at (63, 143) on xpath=//ol[@id='selectable']/li >> nth=4
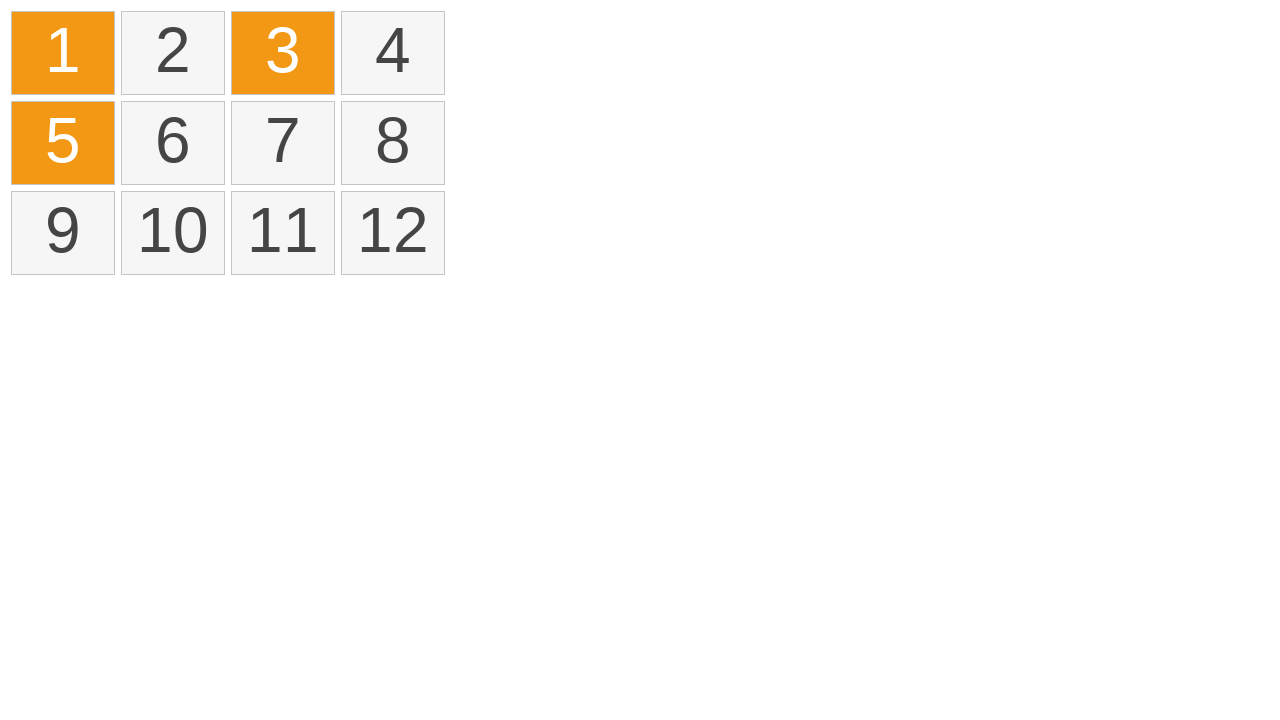

Clicked item 7 while holding Ctrl at (283, 143) on xpath=//ol[@id='selectable']/li >> nth=6
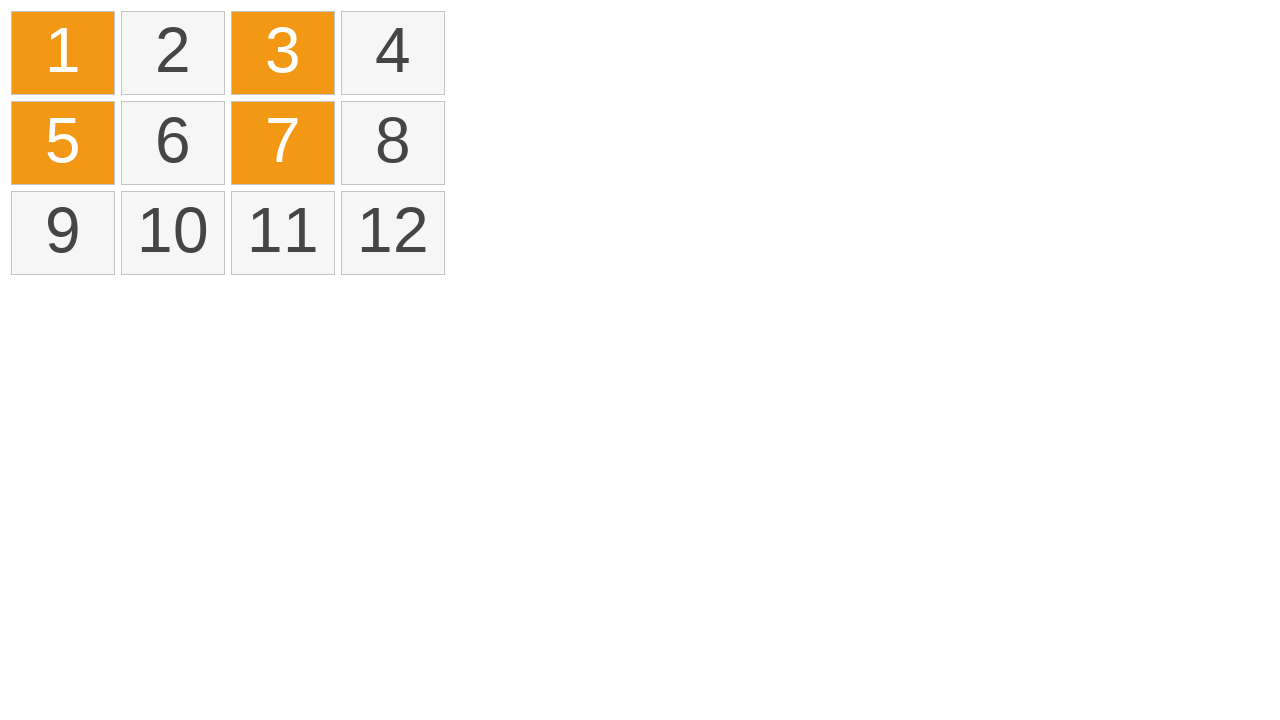

Clicked item 8 while holding Ctrl at (393, 143) on xpath=//ol[@id='selectable']/li >> nth=7
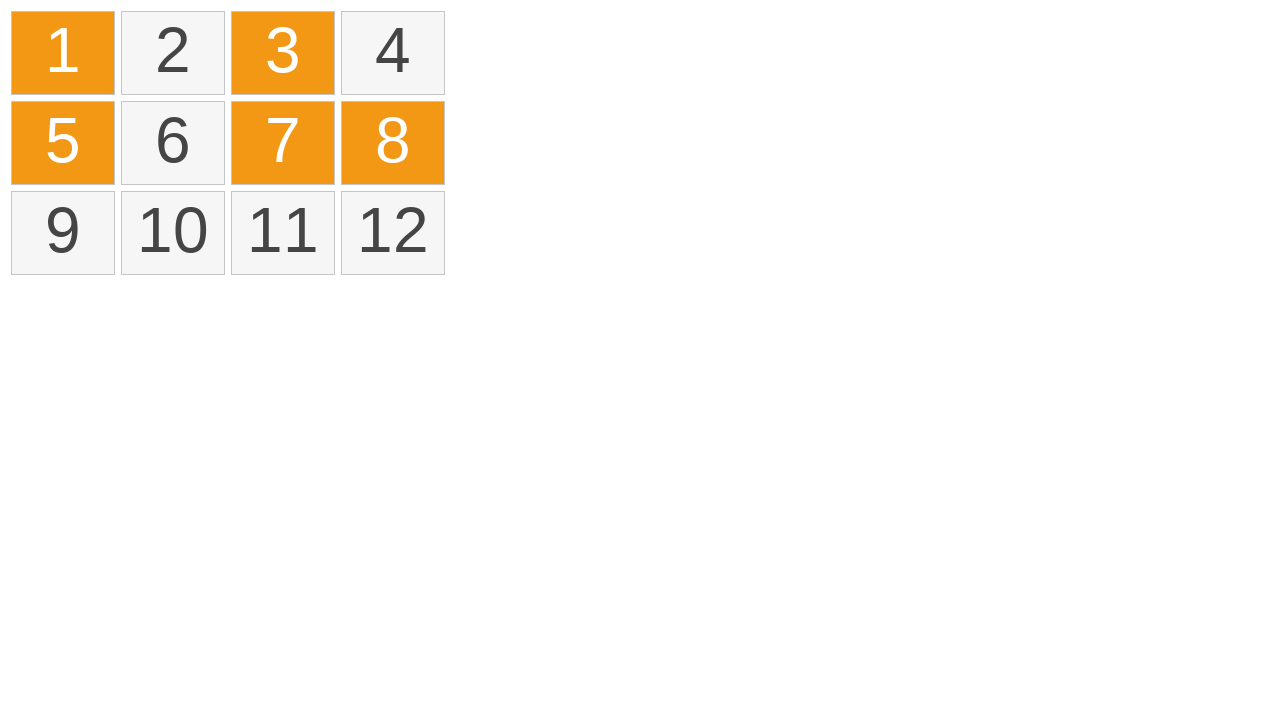

Clicked item 9 while holding Ctrl at (63, 233) on xpath=//ol[@id='selectable']/li >> nth=8
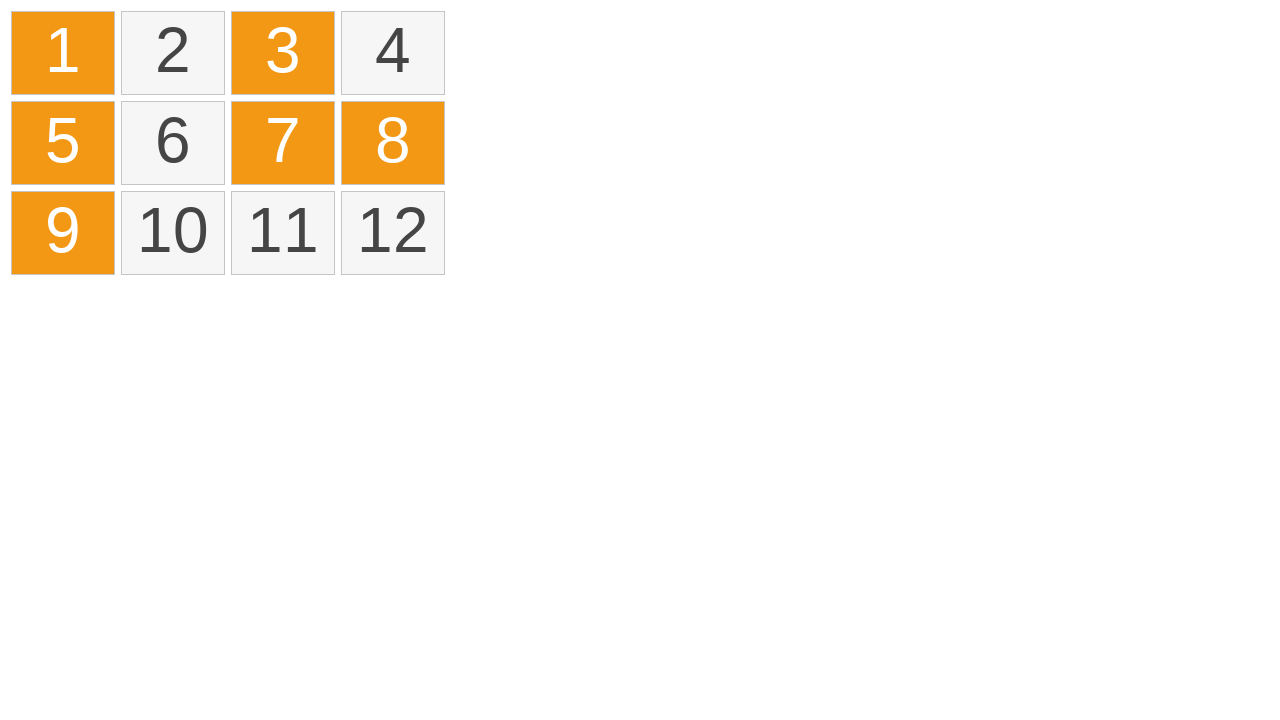

Released Control key
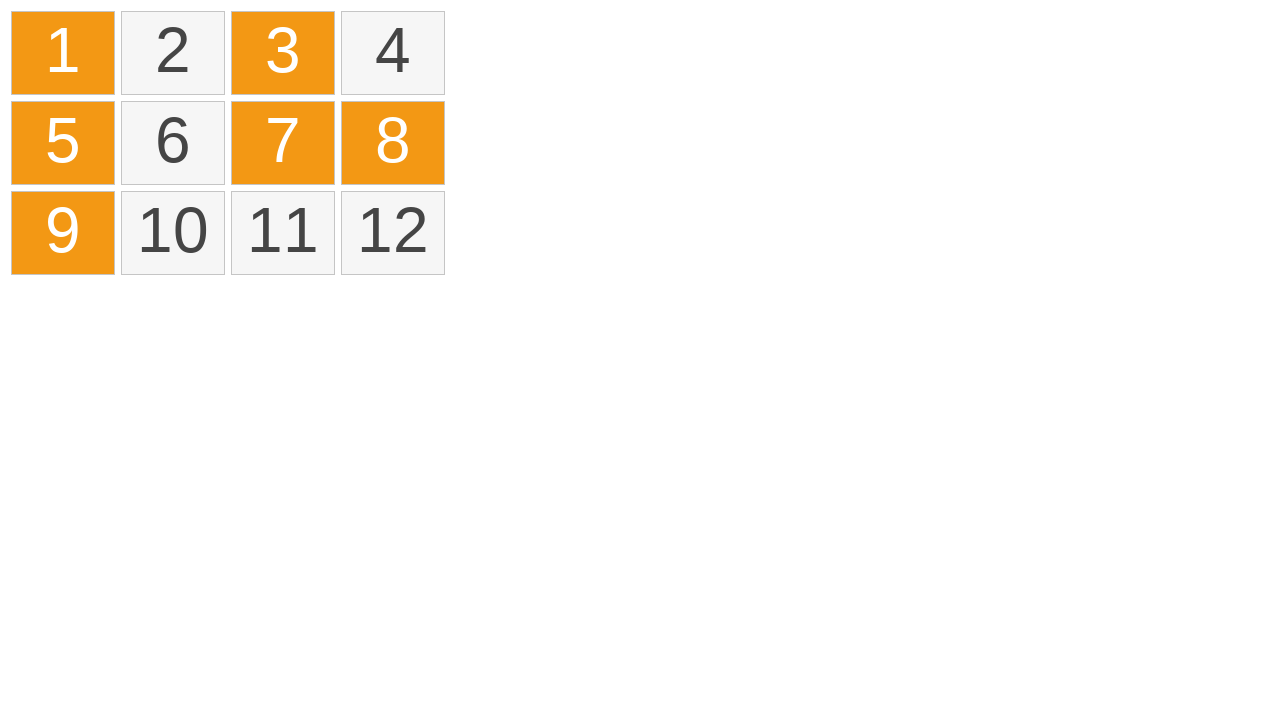

Verified that selected items are present in the grid
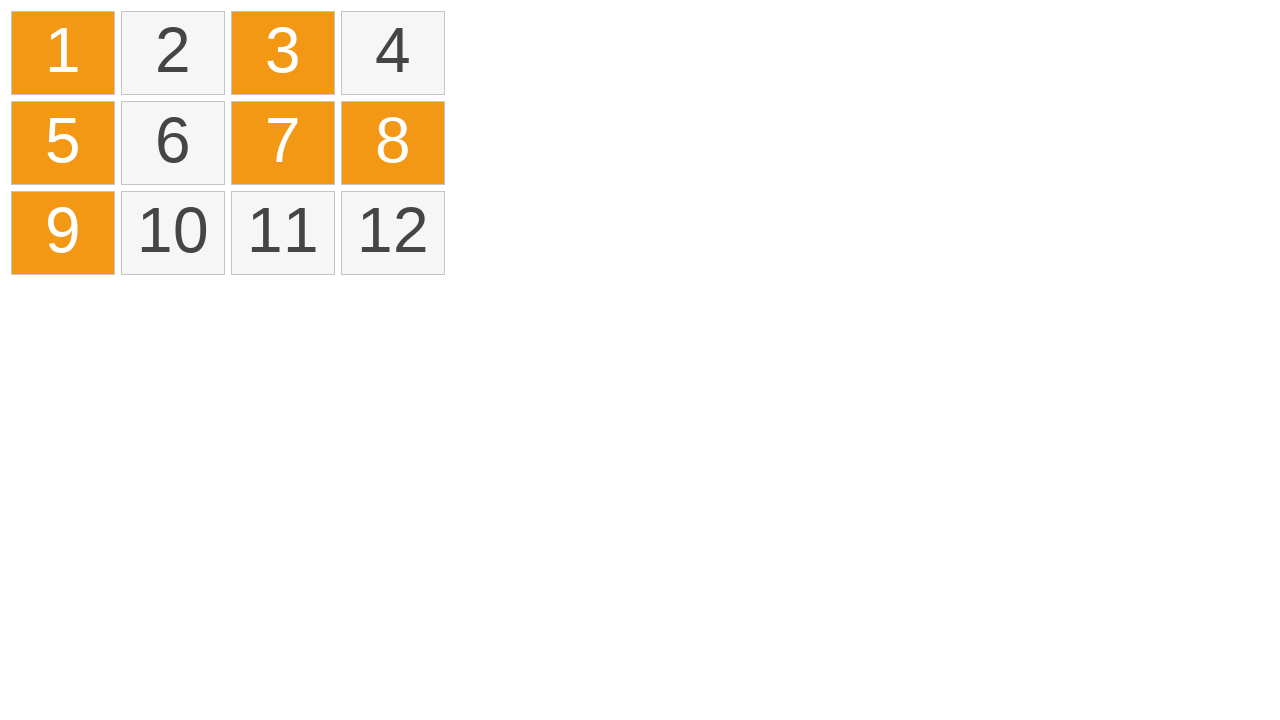

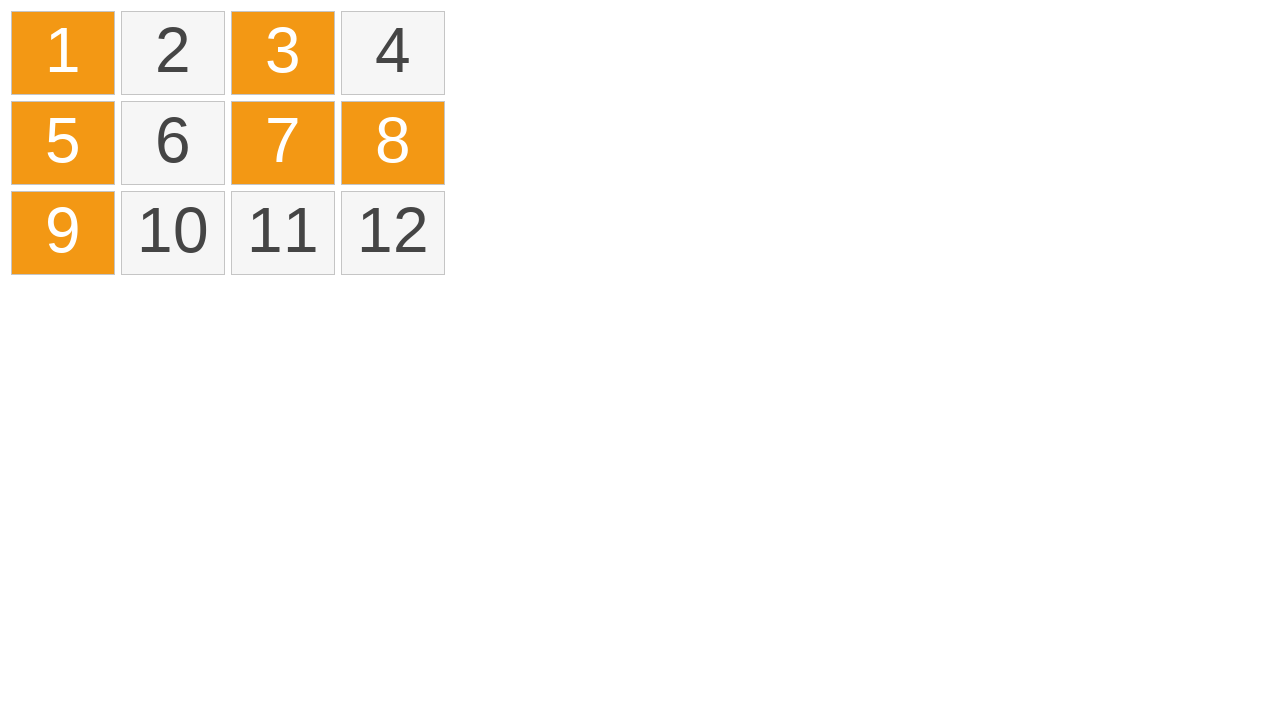